Tests an HTML canvas drawing application by drawing lines and rectangles, then using the eraser tool to remove parts of the drawing

Starting URL: http://www.htmlcanvasstudio.com/

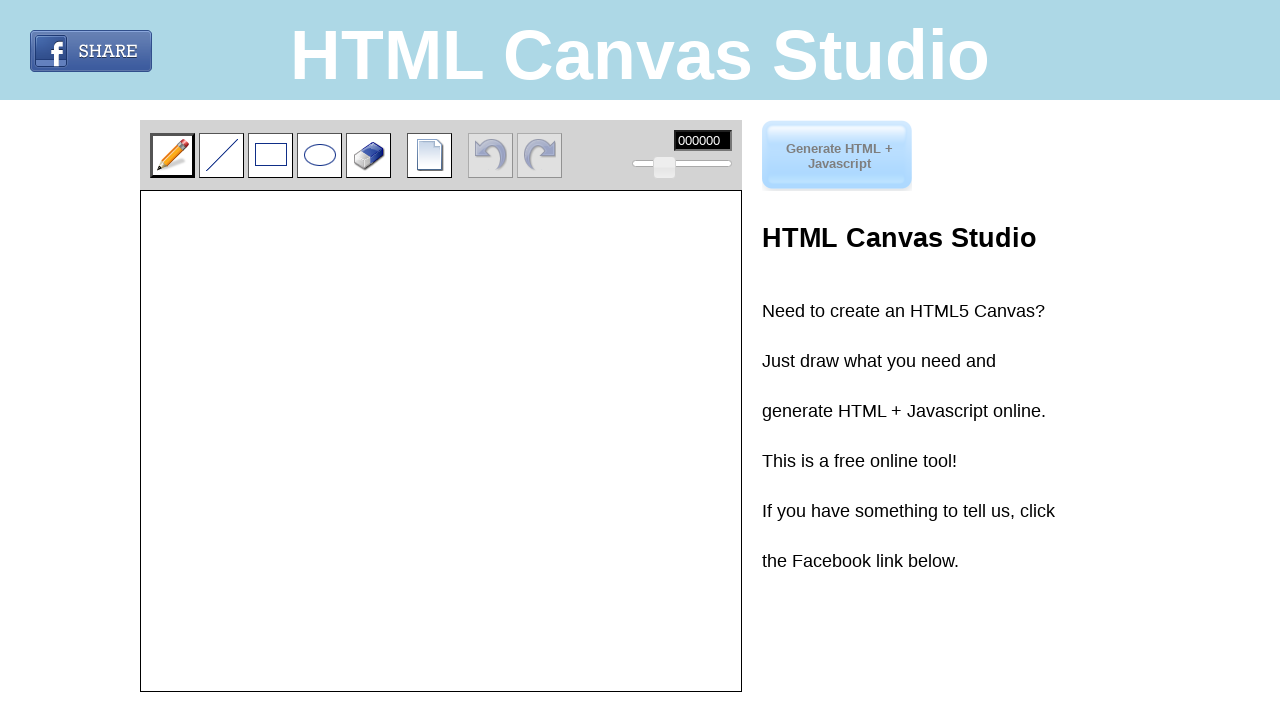

Clicked on draw line tool at (222, 155) on input[title='Draw a line']
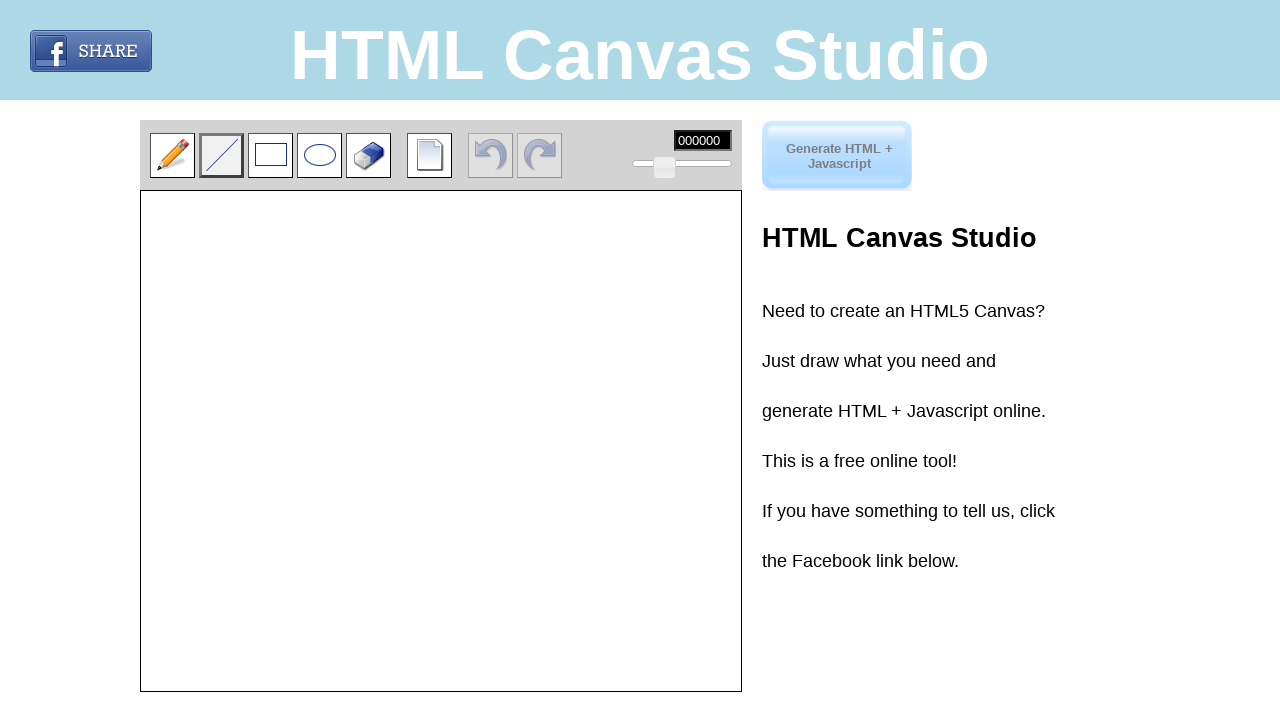

Located canvas element
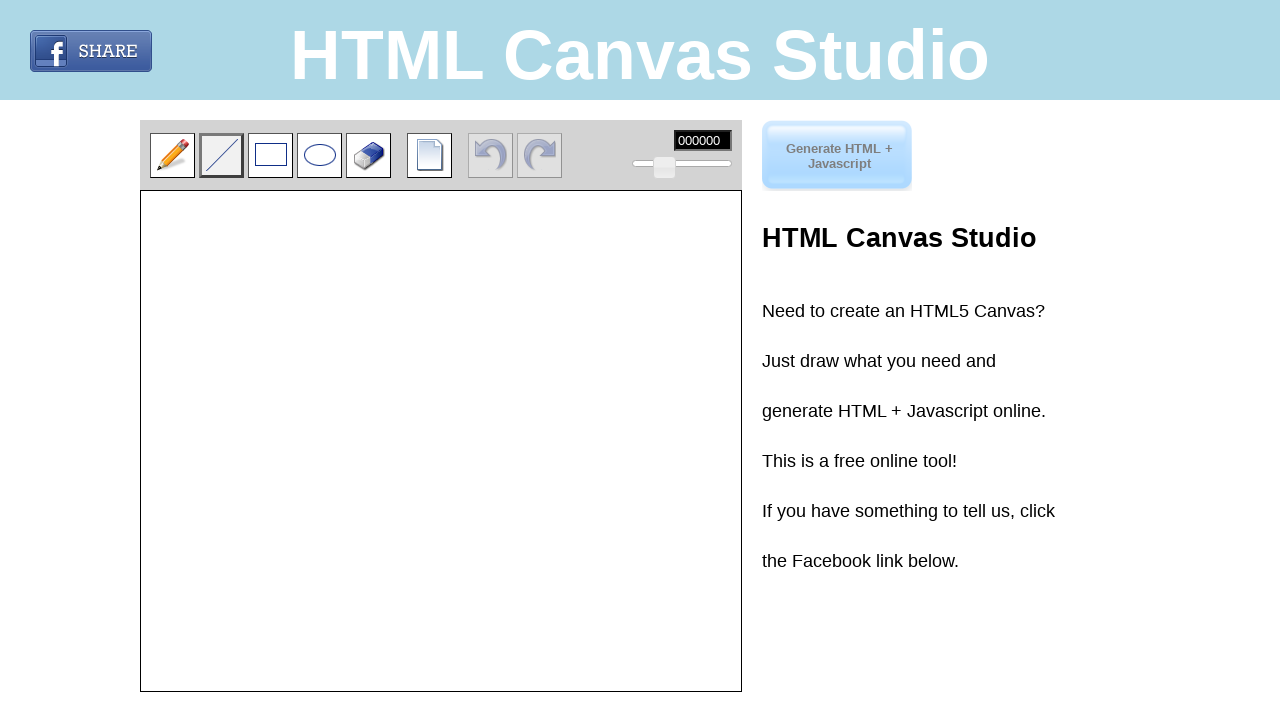

Drew a horizontal line on canvas at (541, 311)
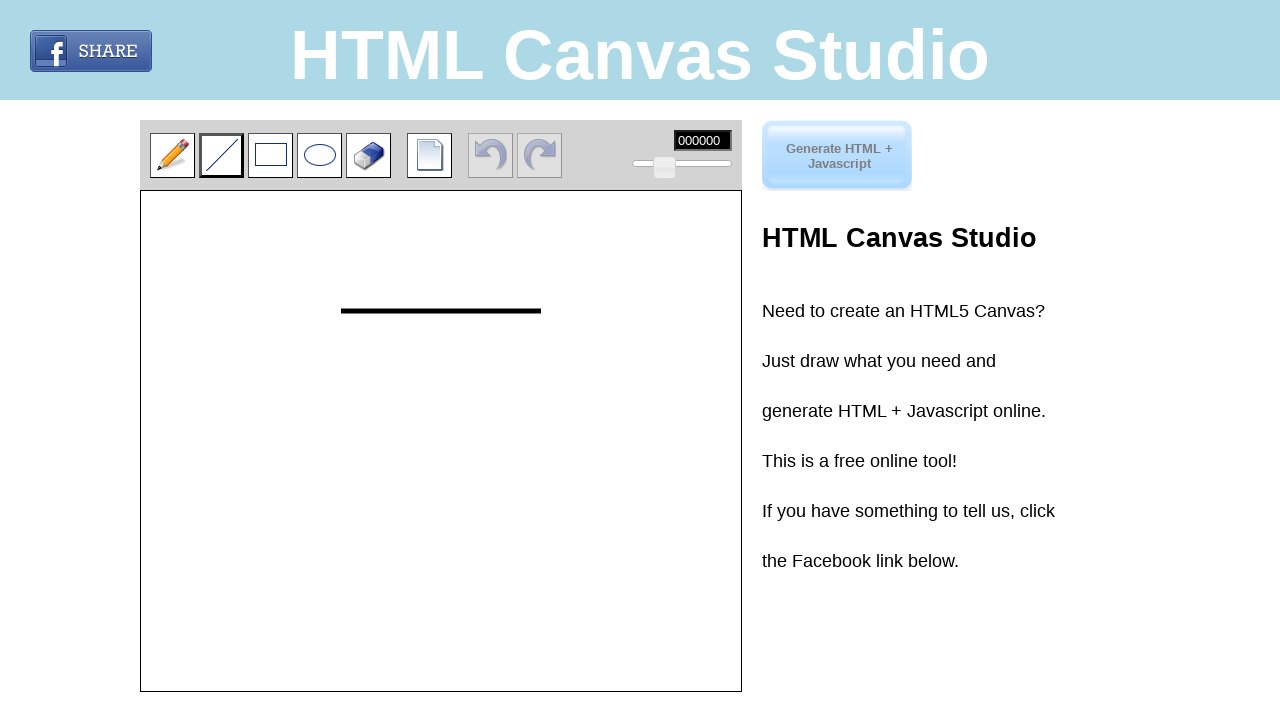

Clicked on draw line tool again at (222, 155) on input[title='Draw a line']
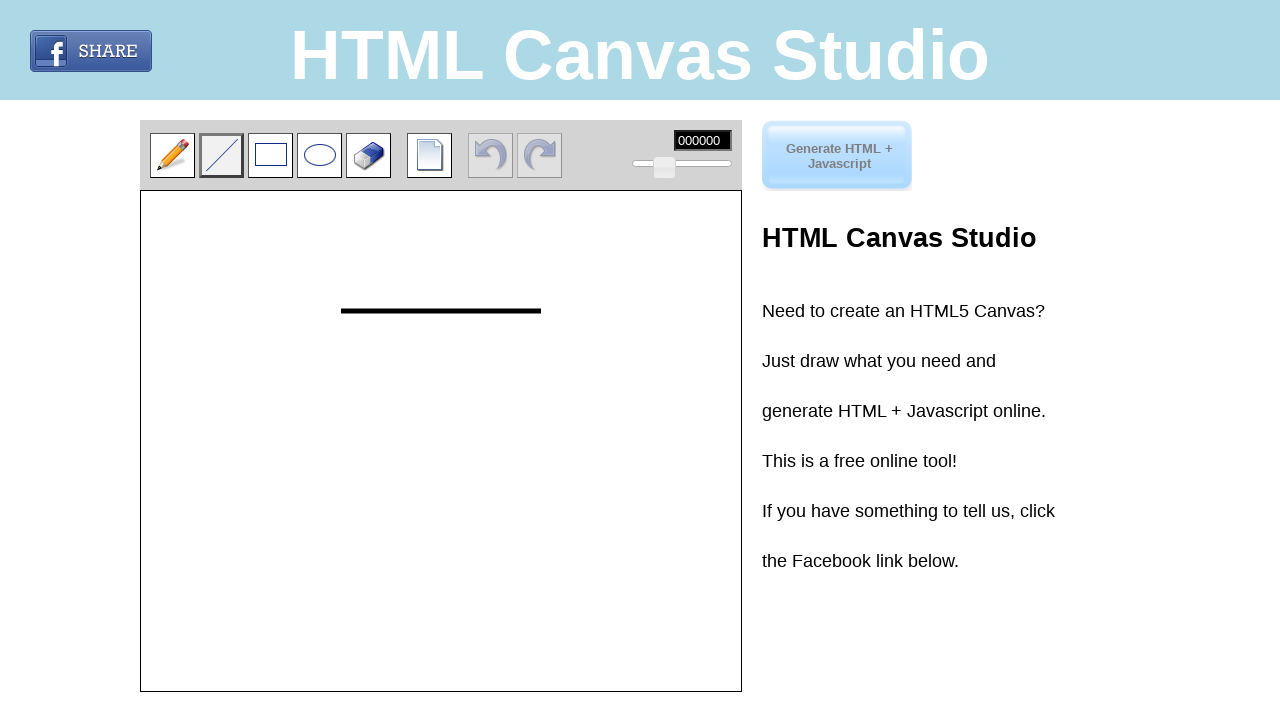

Drew a vertical line on canvas at (441, 211)
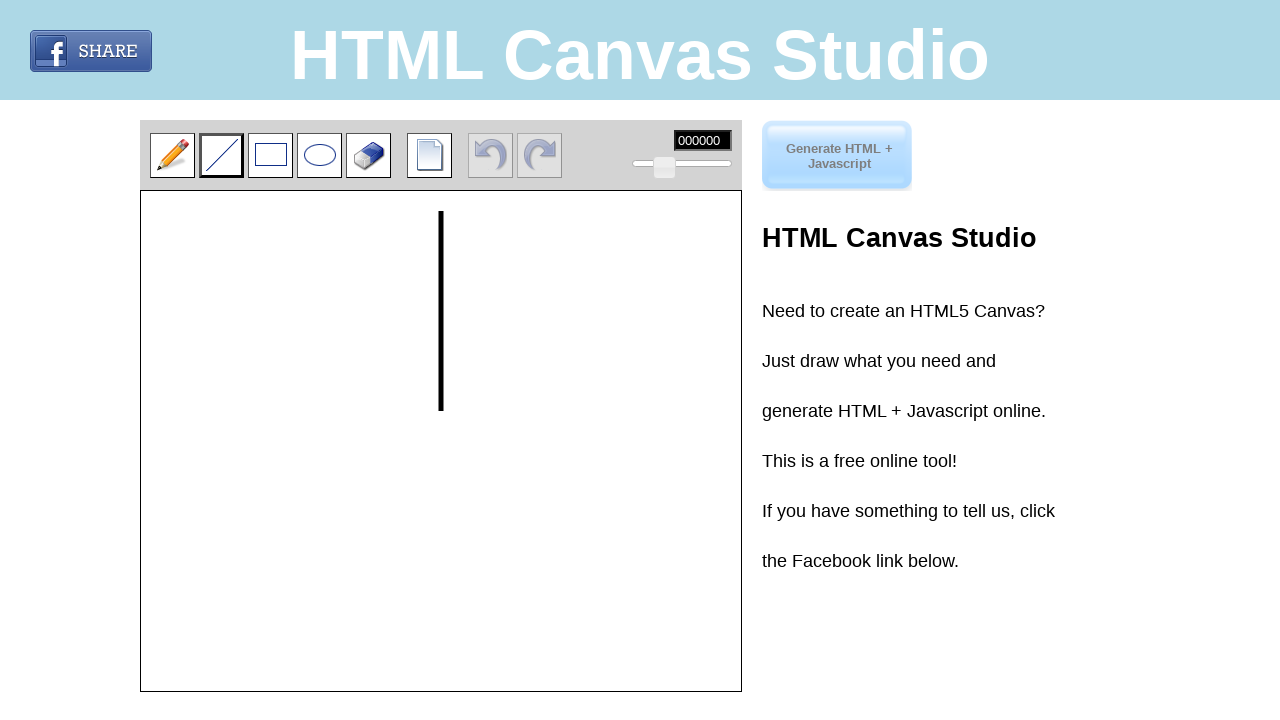

Clicked on draw rectangle tool at (270, 155) on input[title='Draw a rectangle']
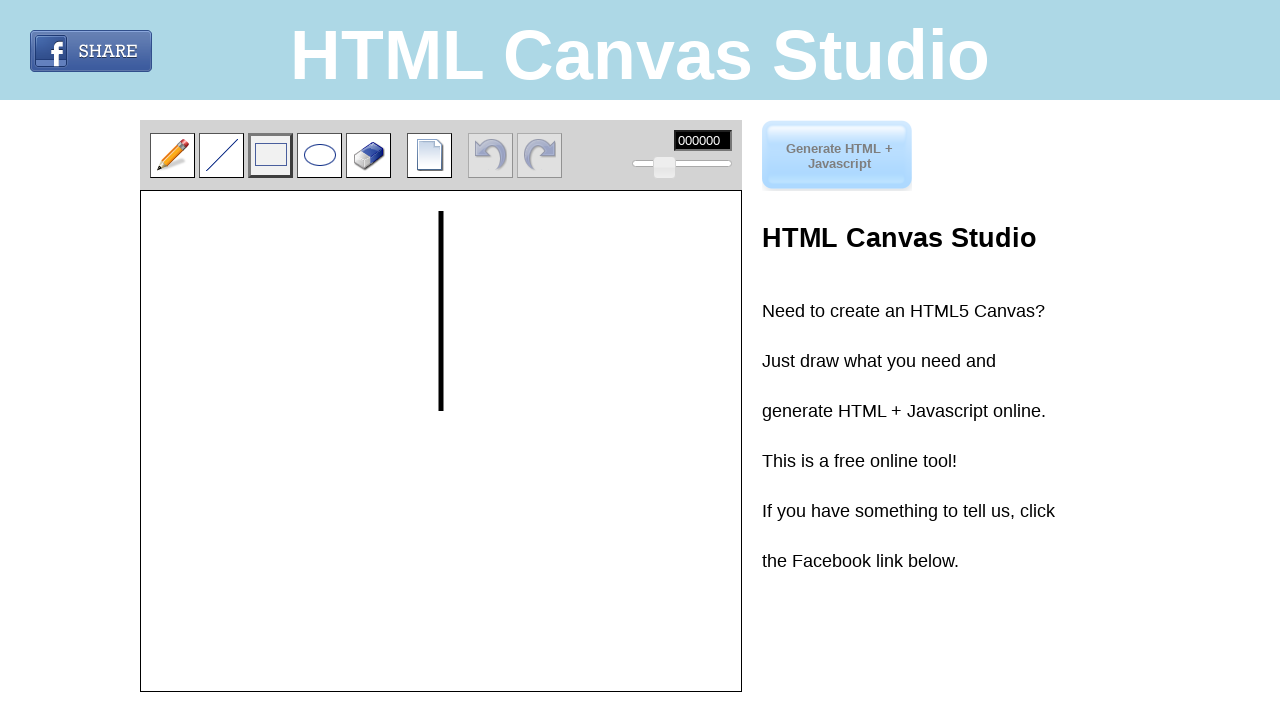

Drew a rectangle on canvas at (541, 641)
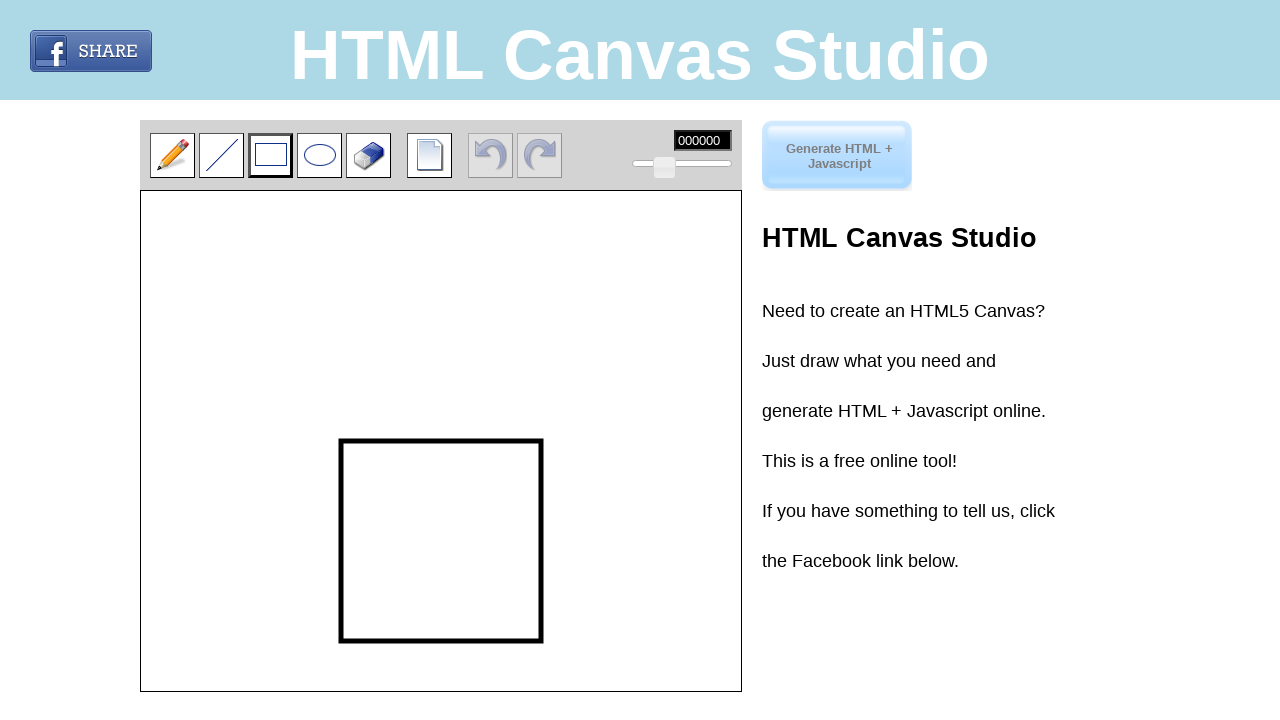

Clicked on eraser tool at (368, 155) on input[title='Use eraser']
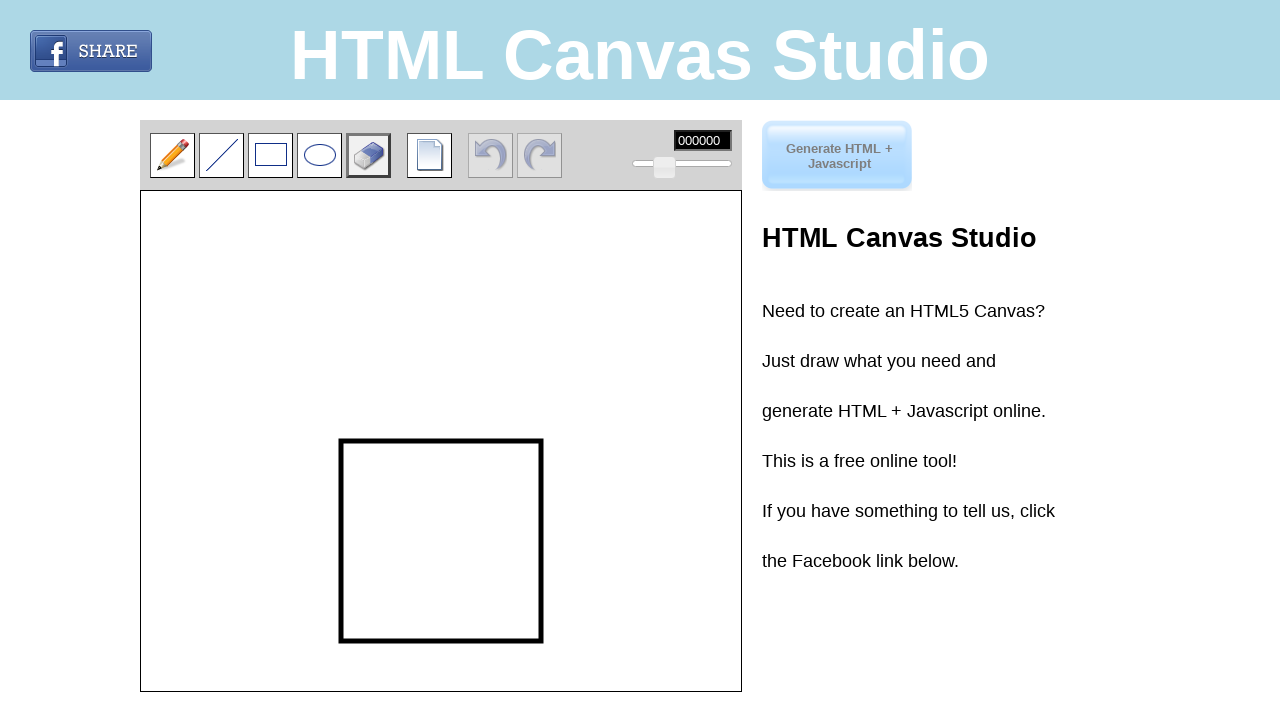

Erased left side of horizontal line at (438, 311)
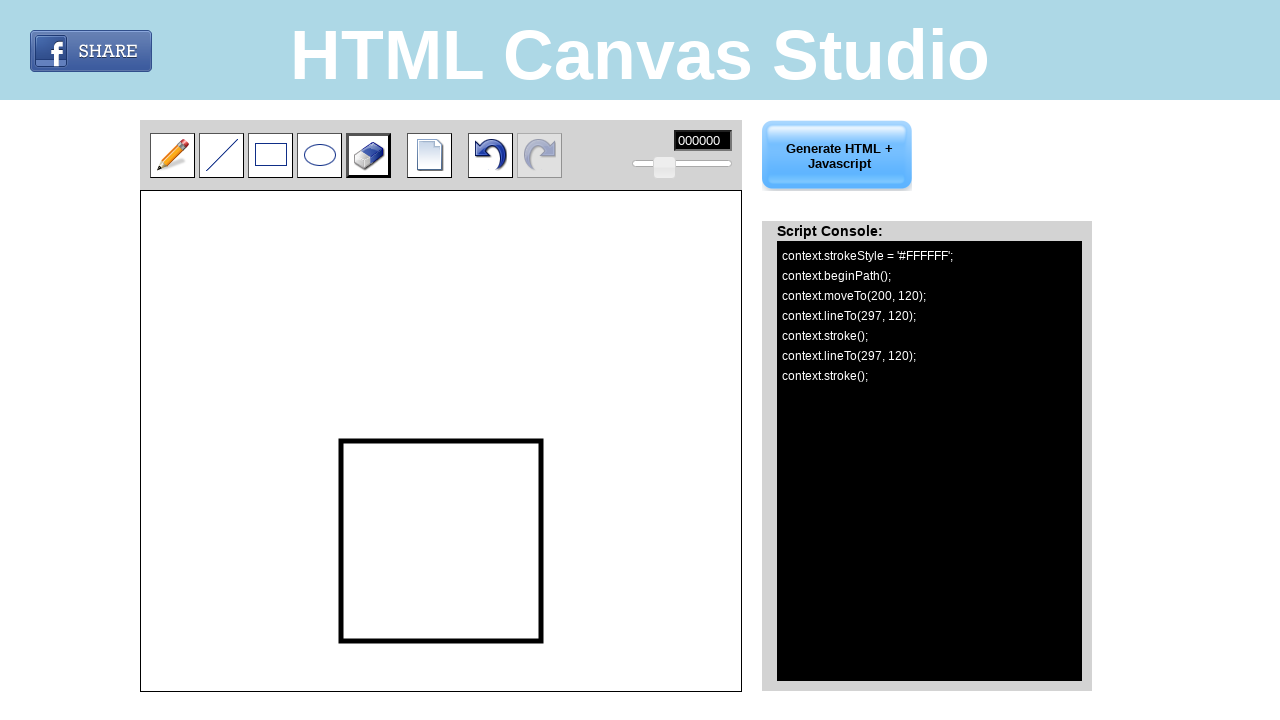

Erased right side of horizontal line at (541, 311)
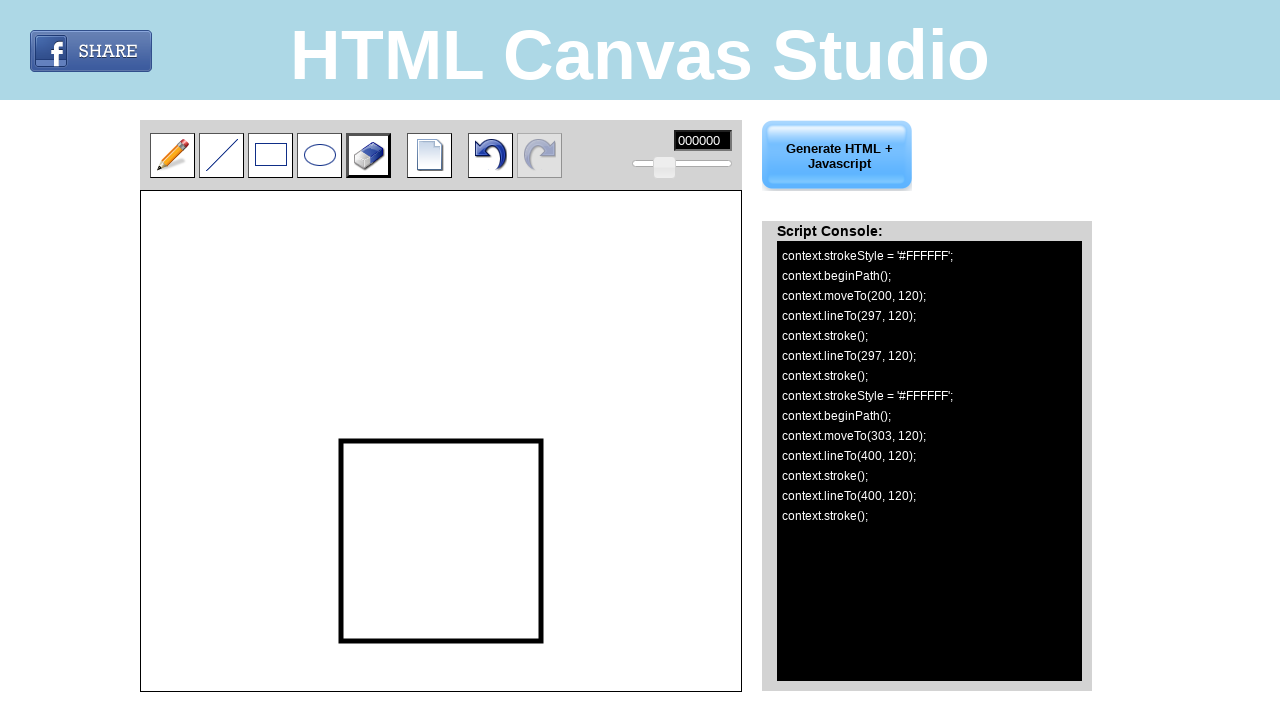

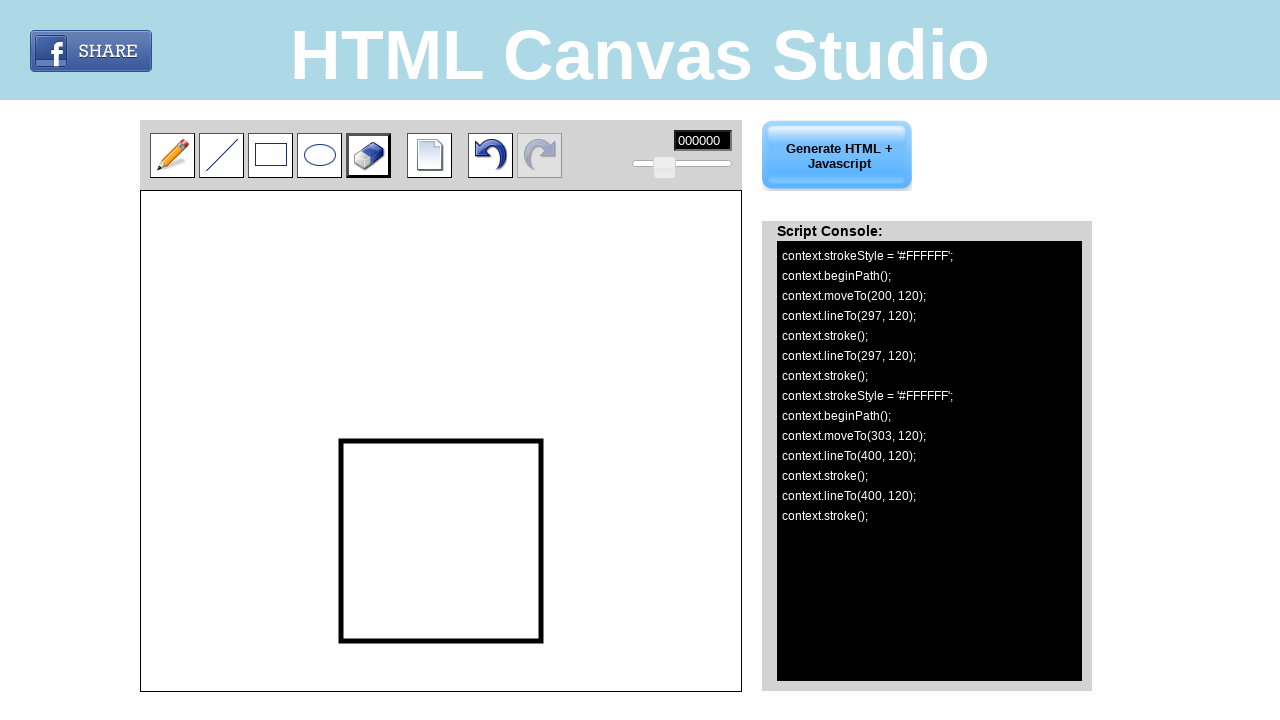